Tests a calculator form by reading two numbers, calculating their sum, selecting the result from a dropdown menu, and submitting the form

Starting URL: http://suninjuly.github.io/selects2.html

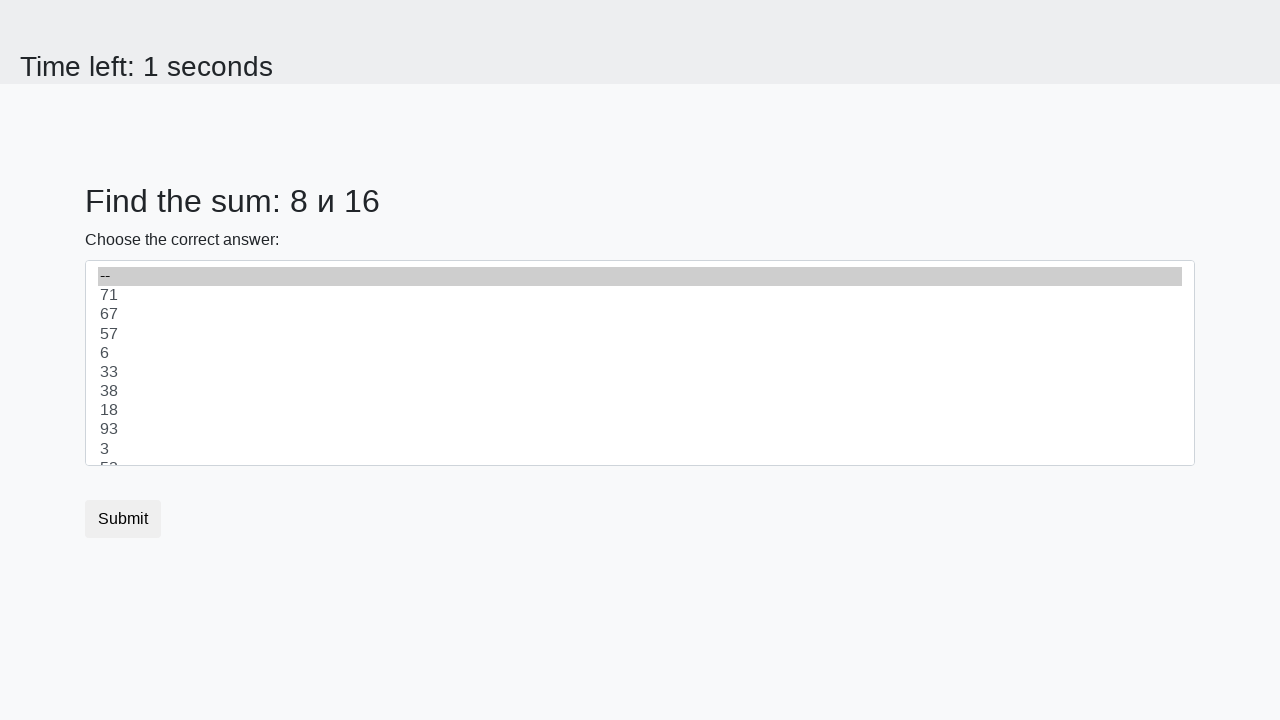

Read first number from #num1 element
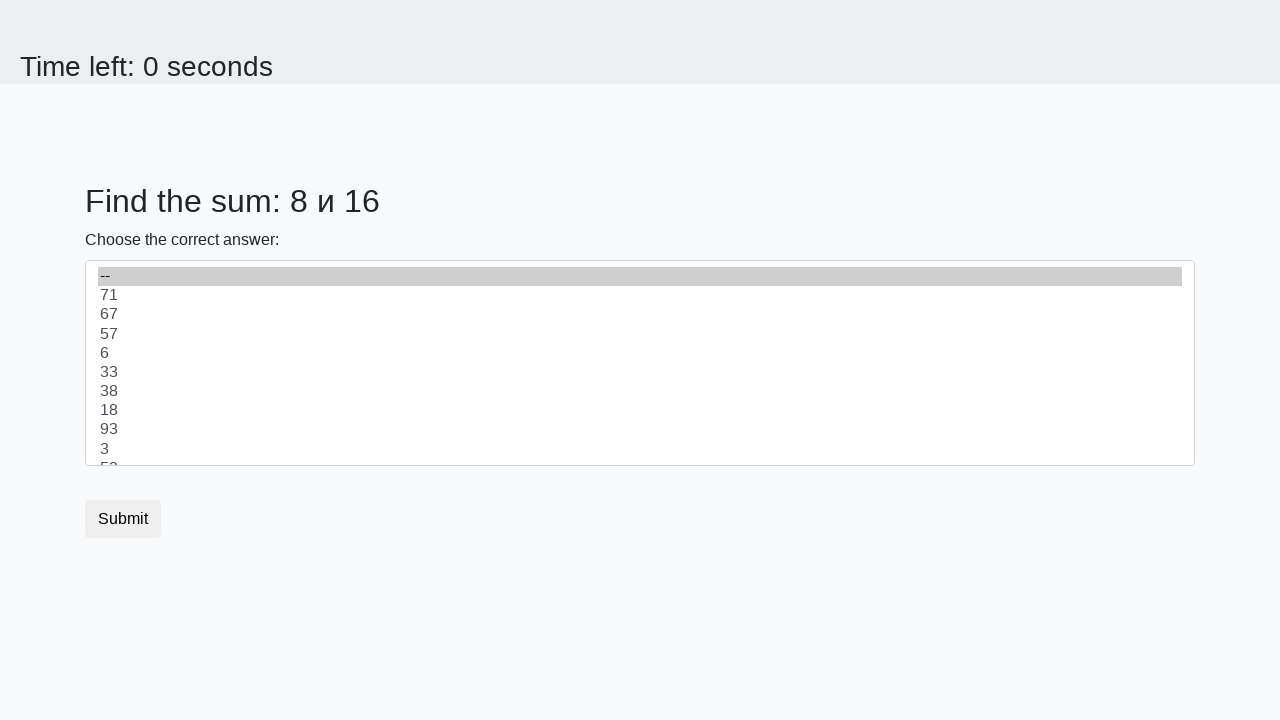

Read second number from #num2 element
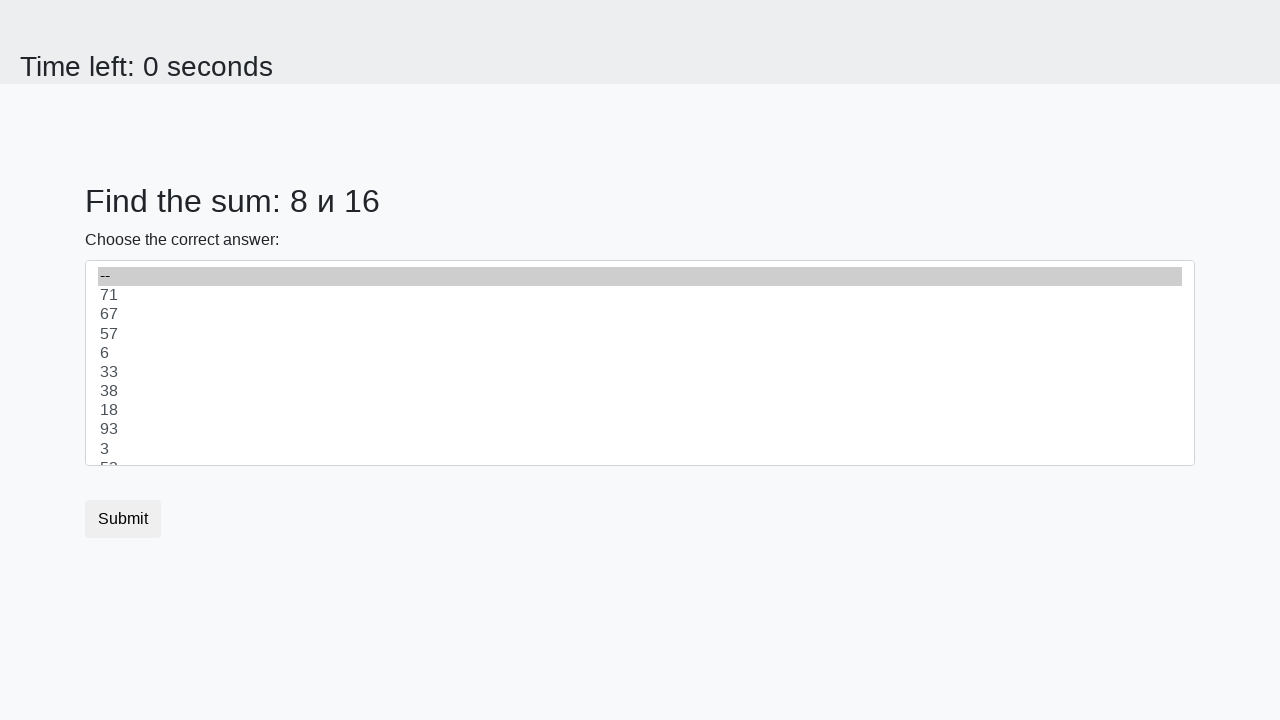

Calculated sum of 8 + 16 = 24
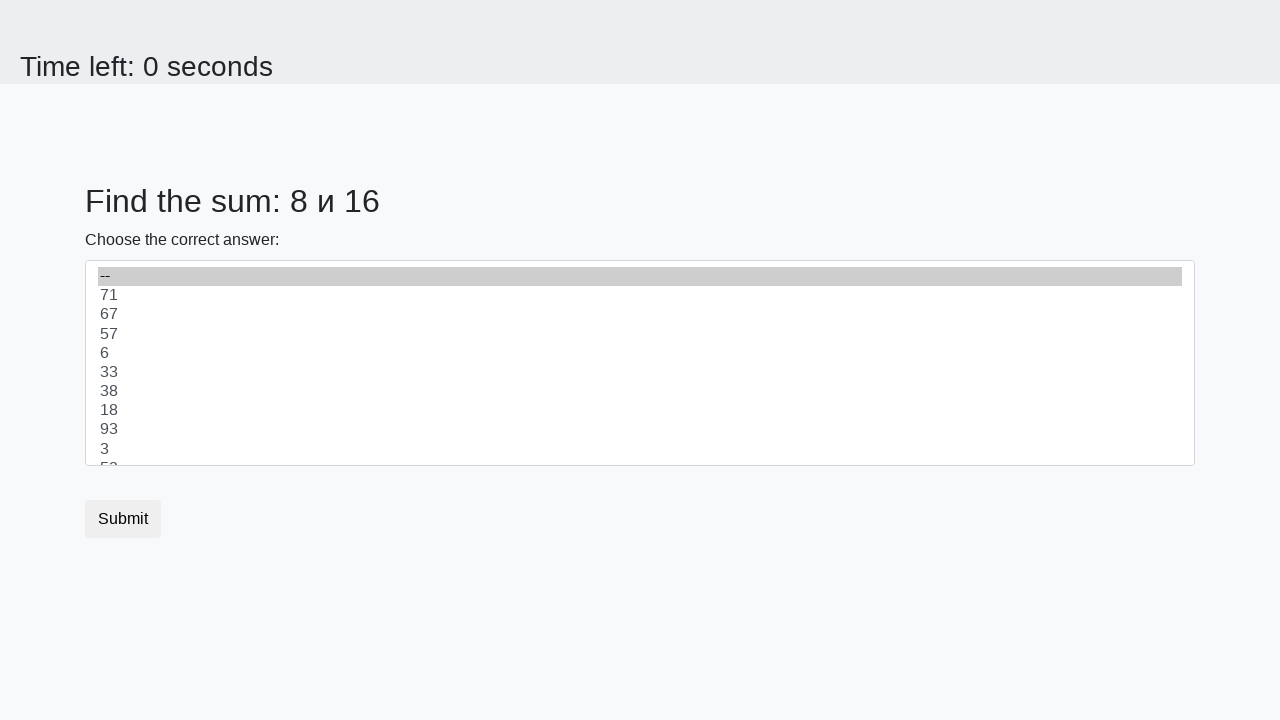

Selected 24 from dropdown menu on select
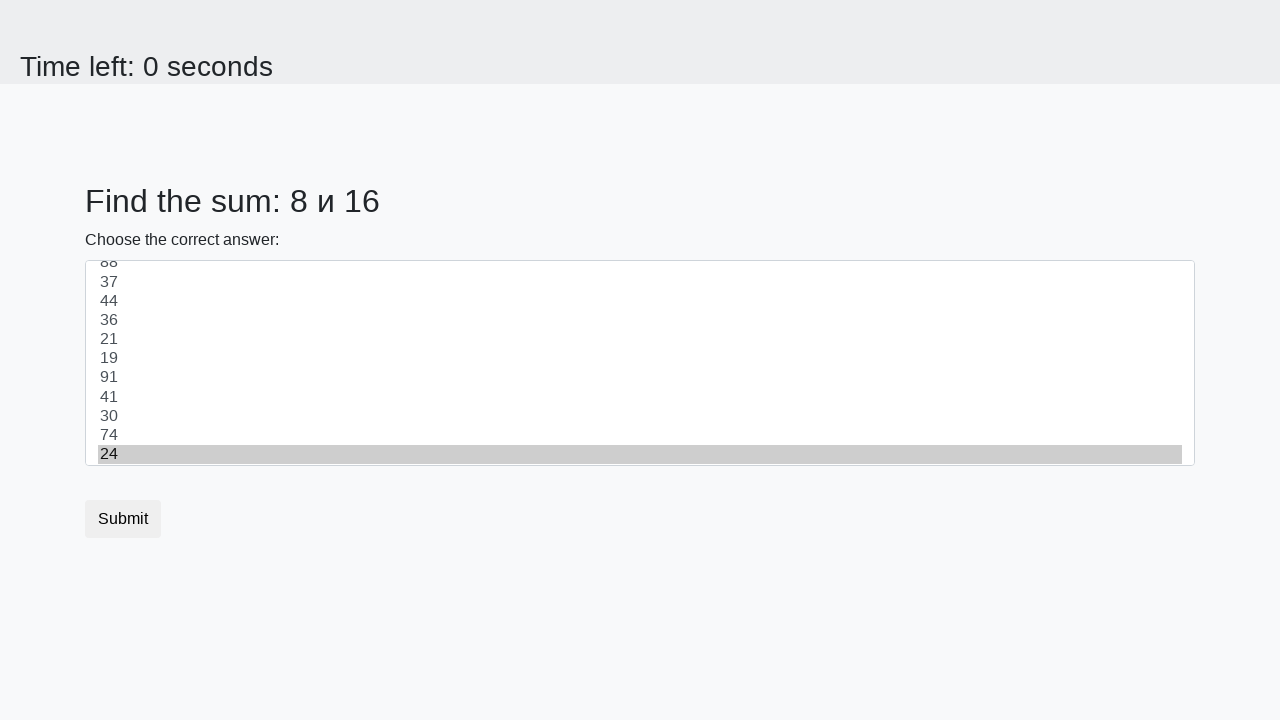

Clicked submit button to submit the form at (123, 519) on button.btn
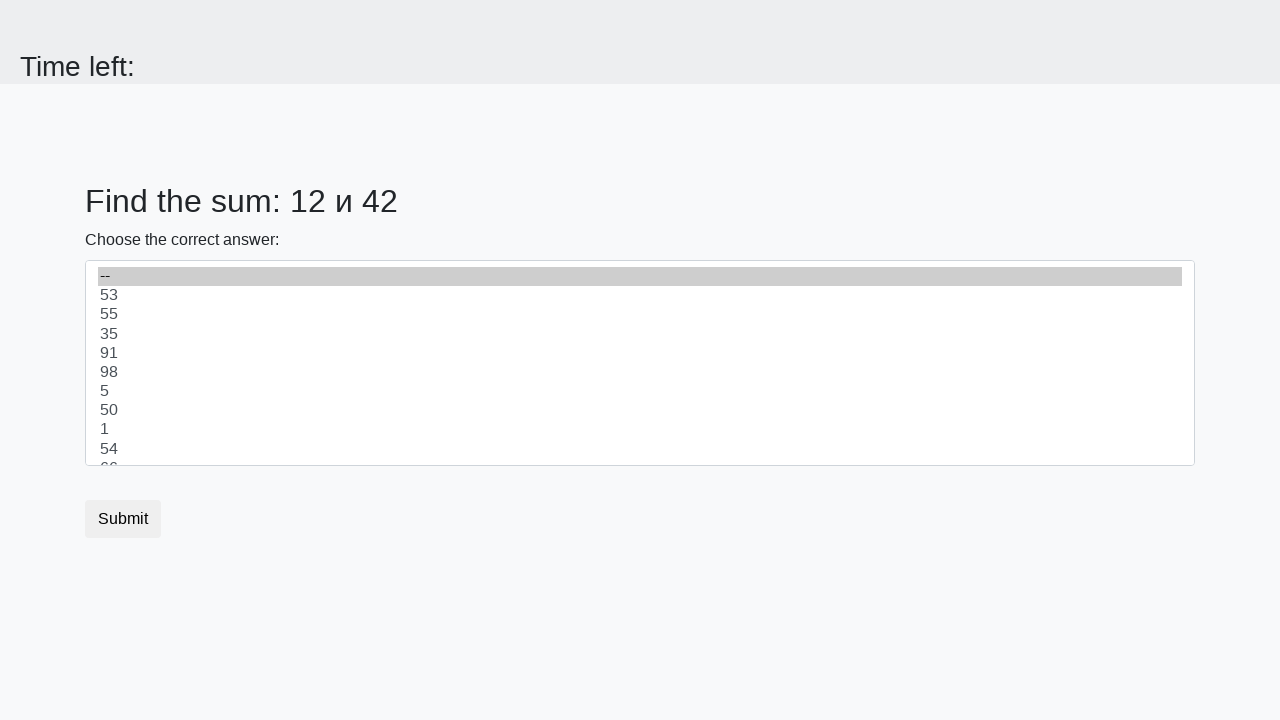

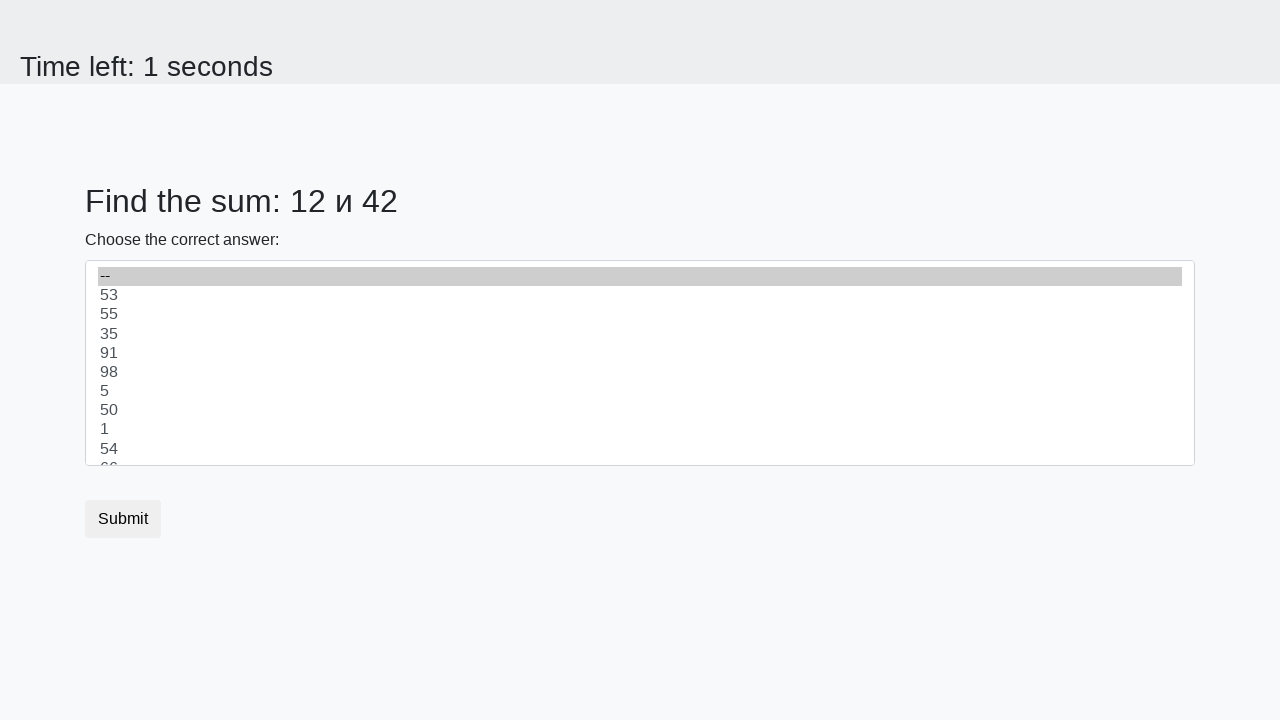